Tests BMI calculator with input values for an older person with different height and weight parameters

Starting URL: https://www.calculator.net/bmi-calculator.html

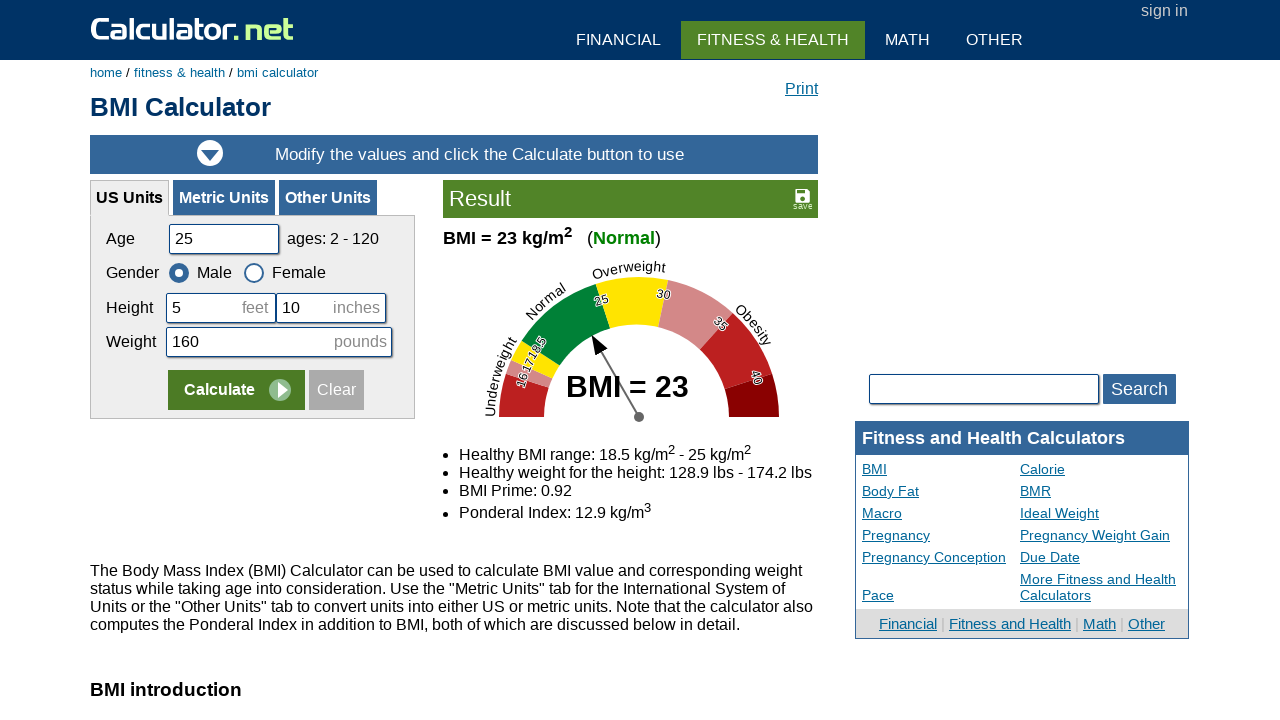

Cleared age field on #cage
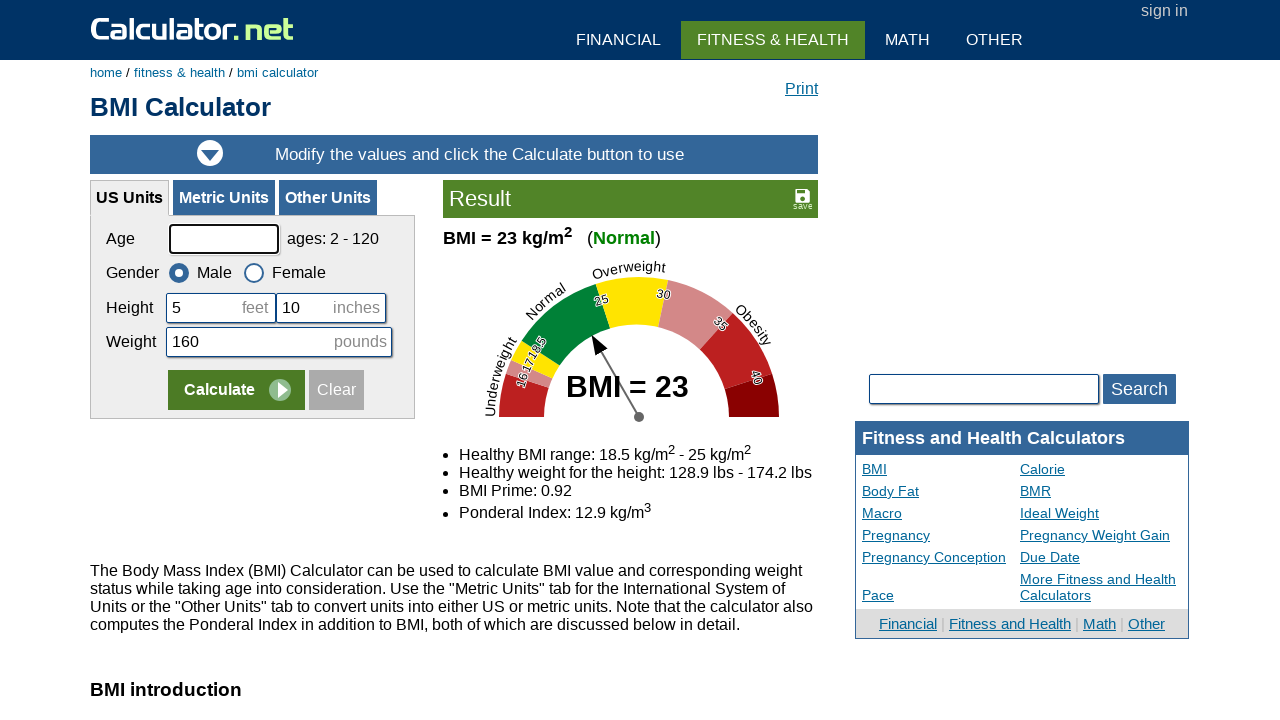

Filled age field with 69 on #cage
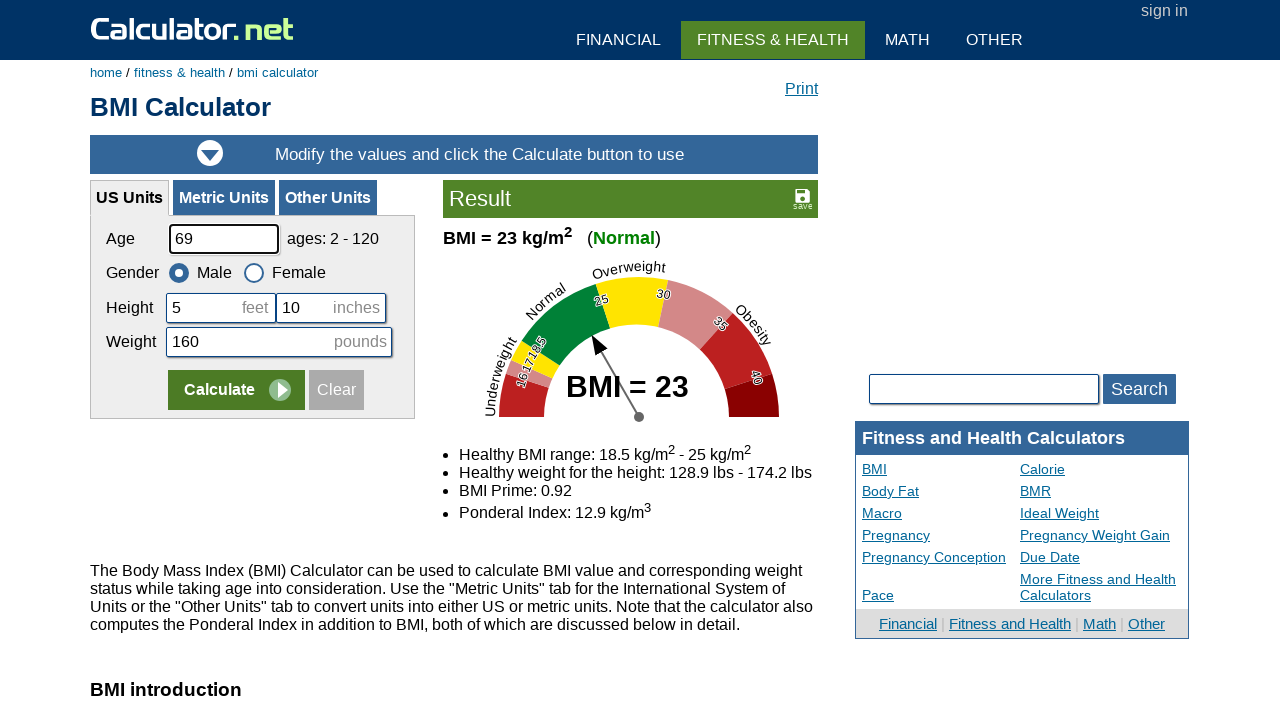

Cleared height in feet field on #cheightfeet
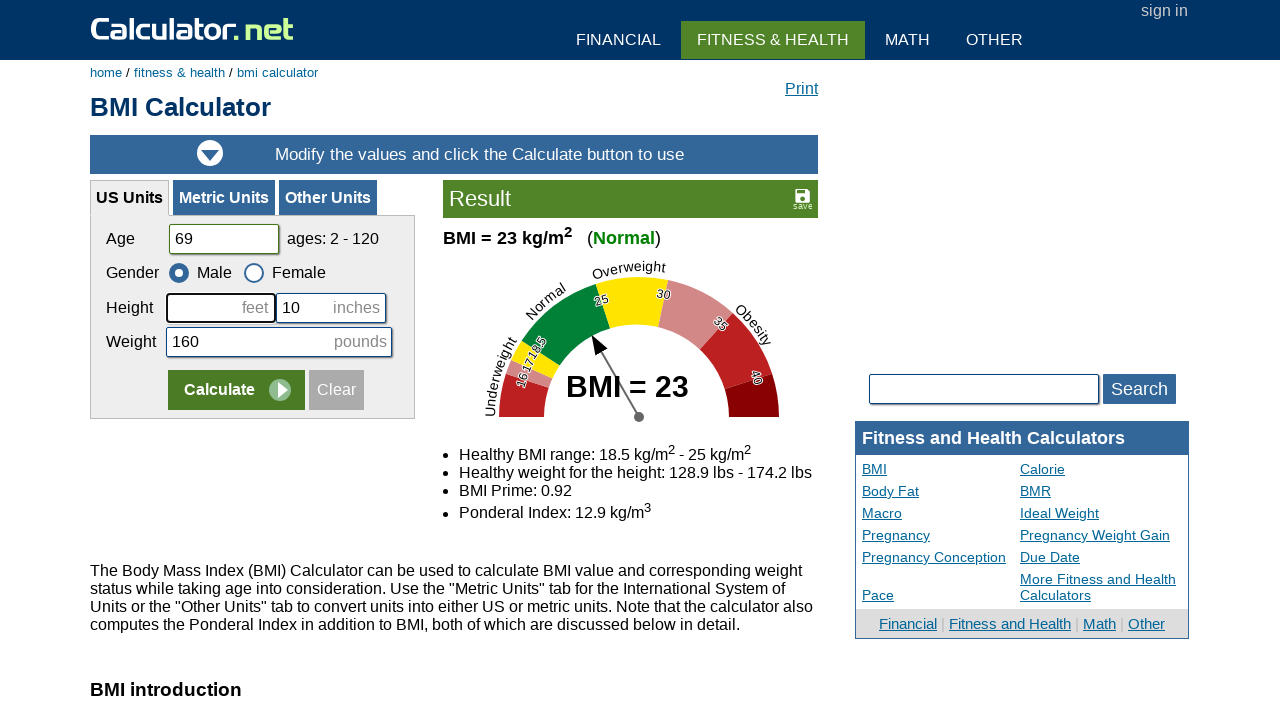

Filled height in feet field with 5 on #cheightfeet
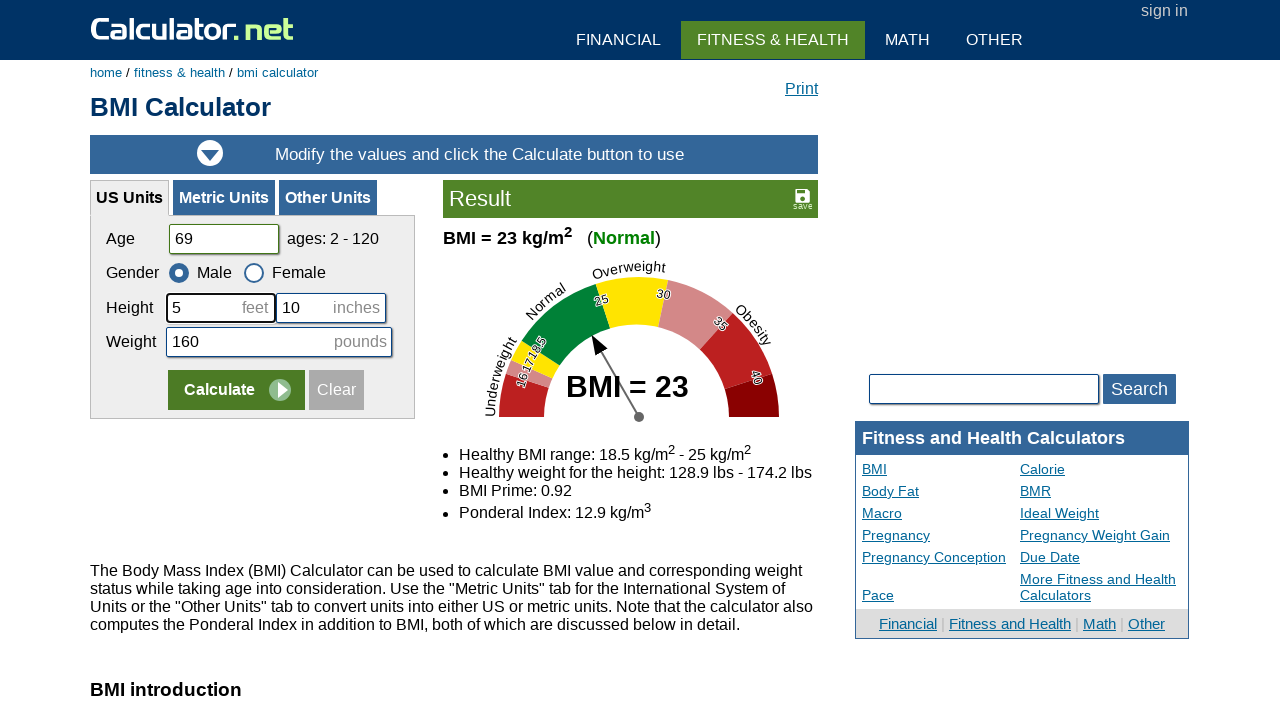

Cleared height in inches field on #cheightinch
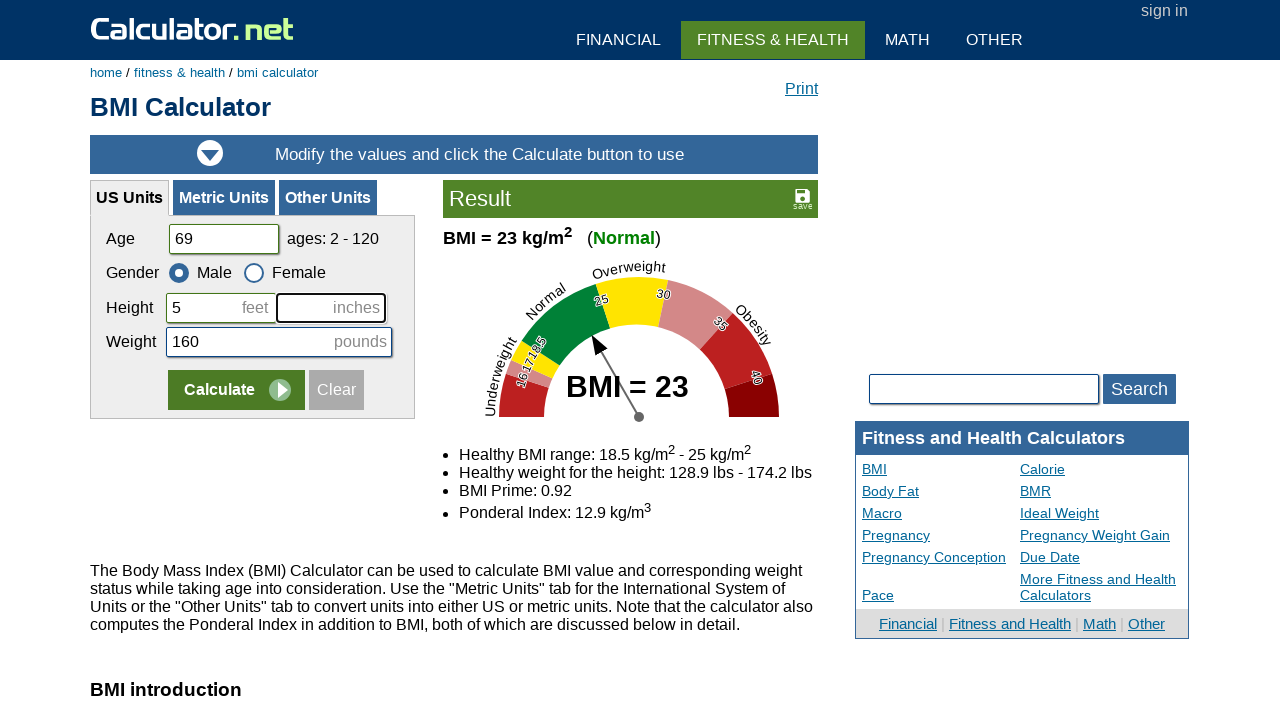

Filled height in inches field with 5 on #cheightinch
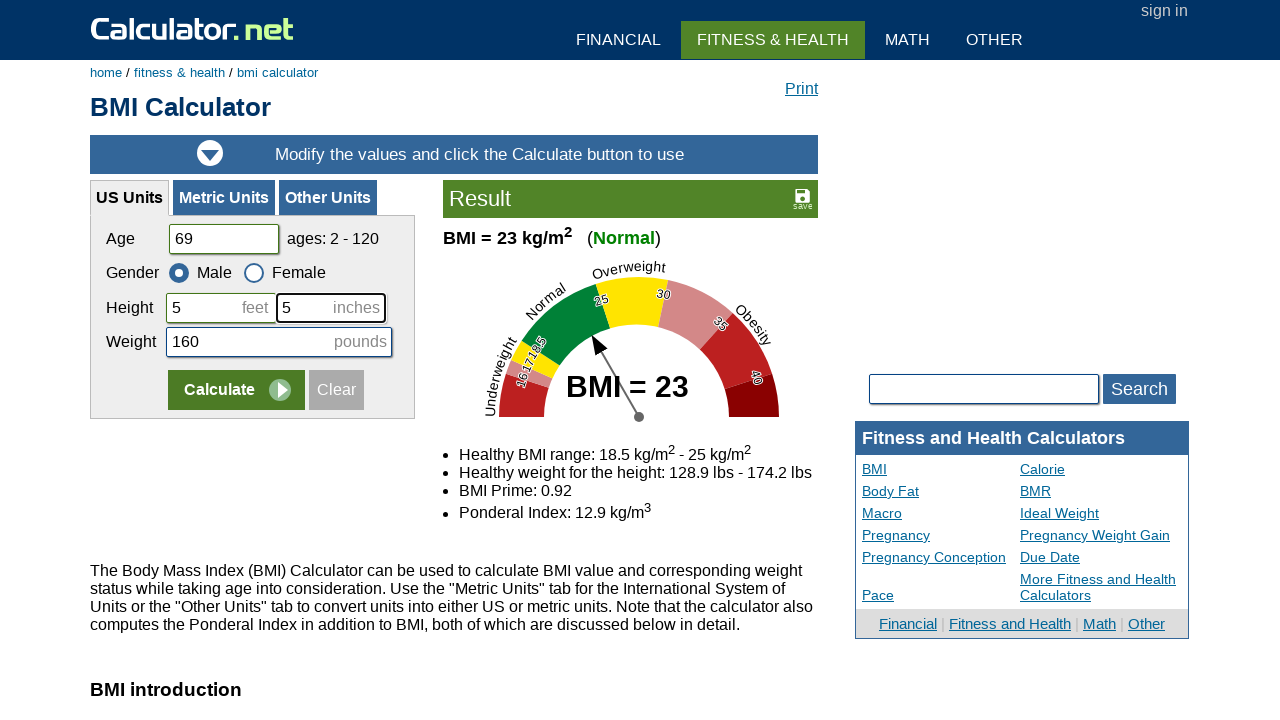

Cleared weight in pounds field on #cpound
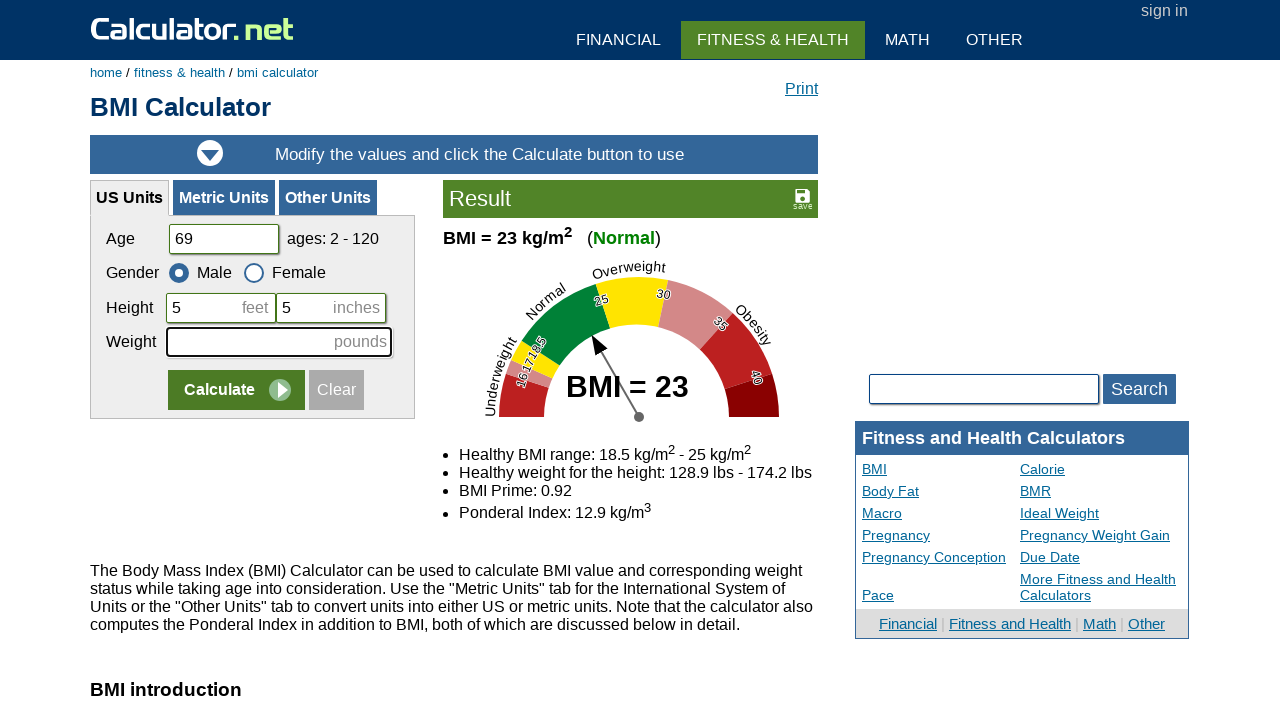

Filled weight in pounds field with 154.324 on #cpound
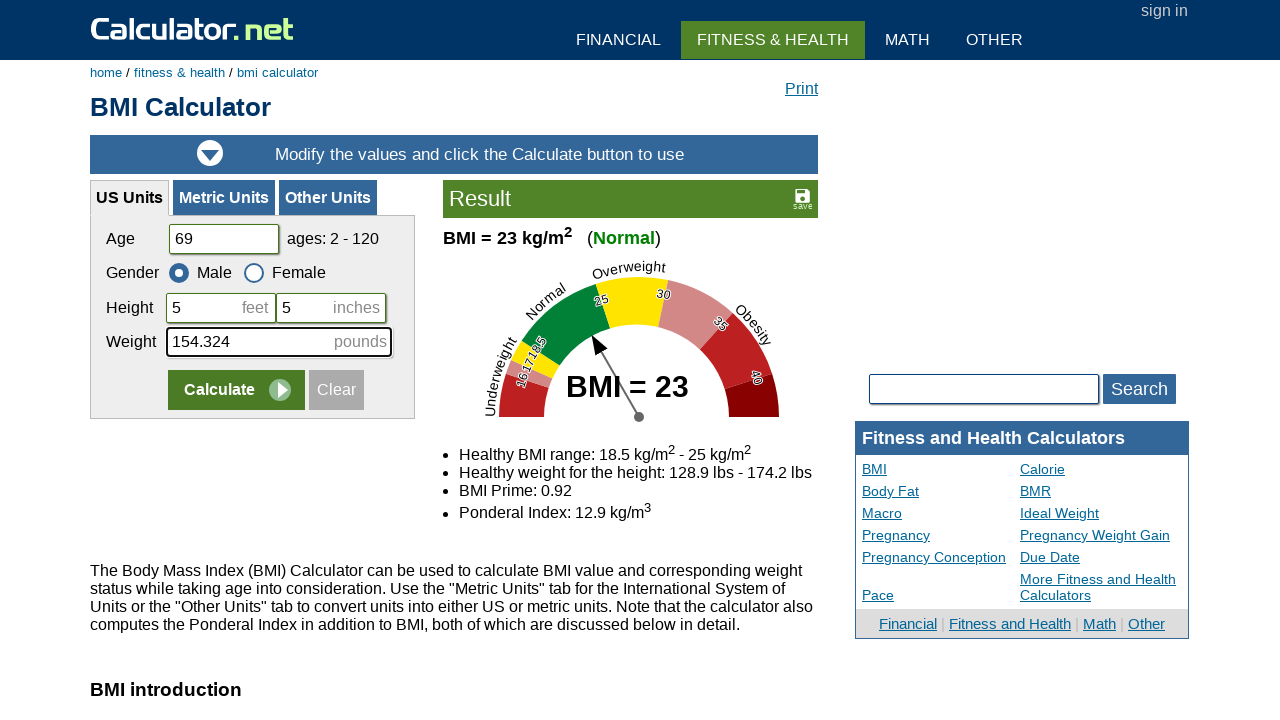

Clicked calculate button to compute BMI at (236, 390) on input[type='submit']
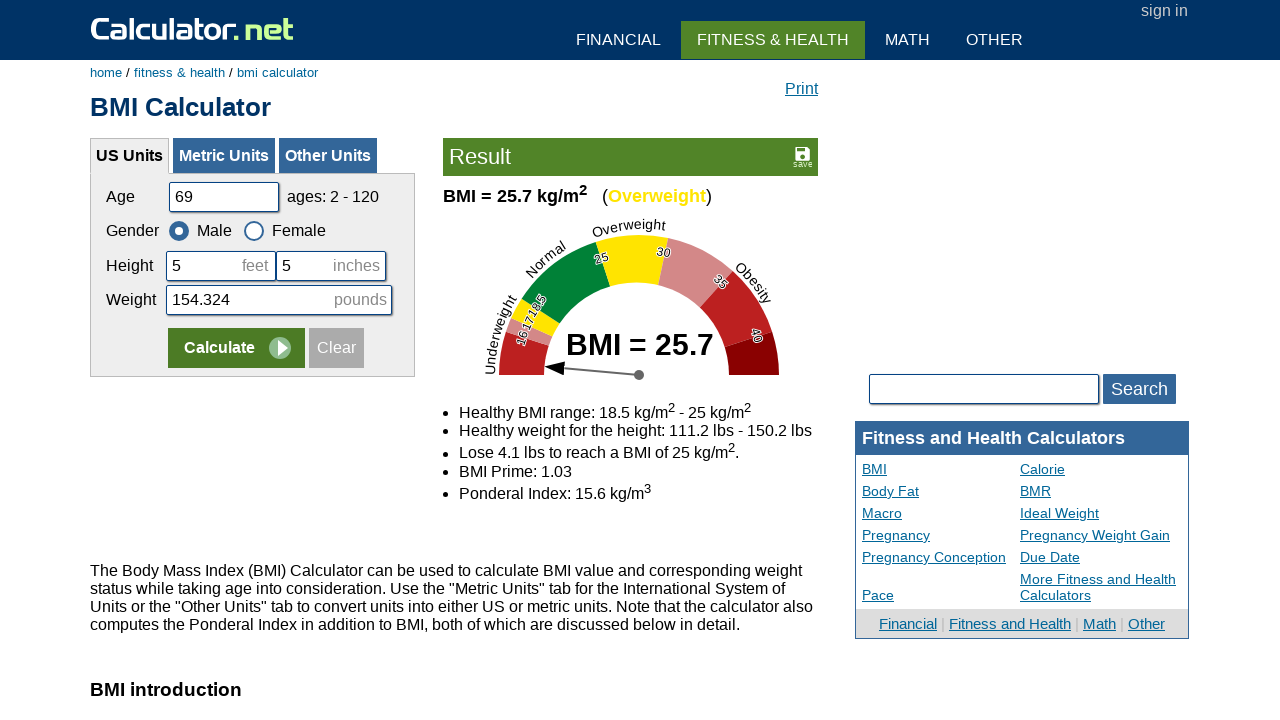

BMI calculation result loaded and displayed
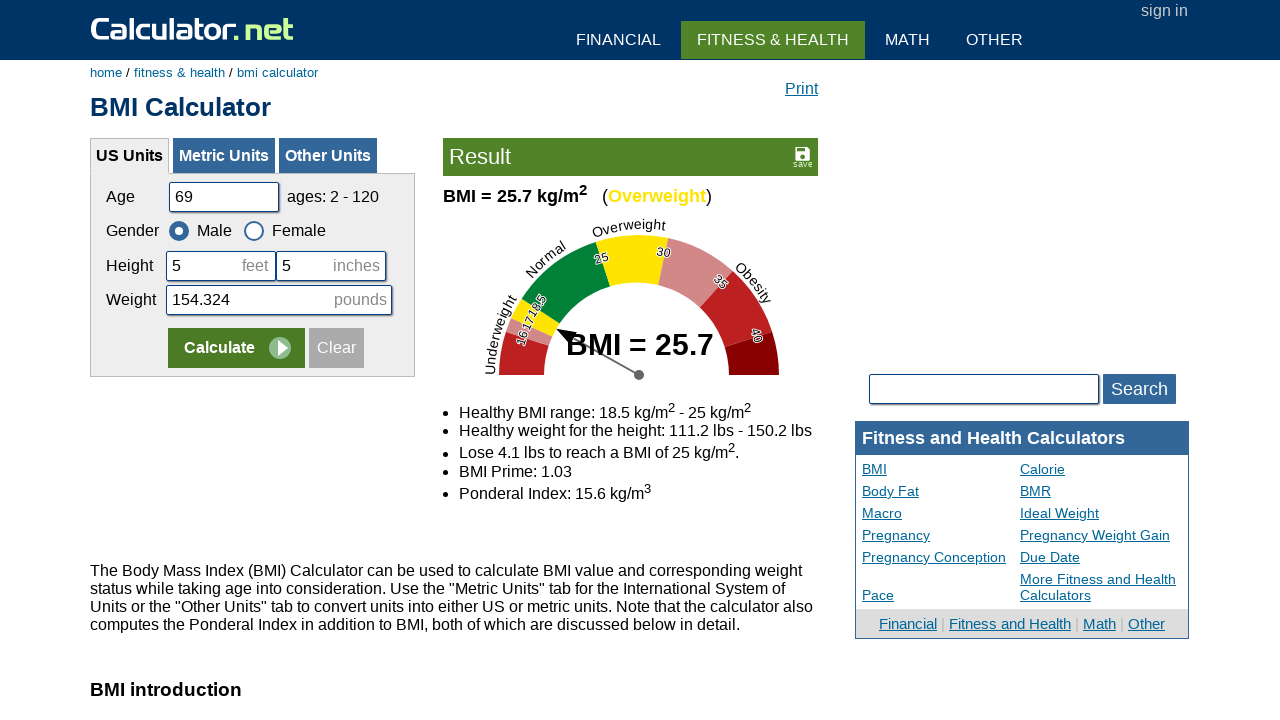

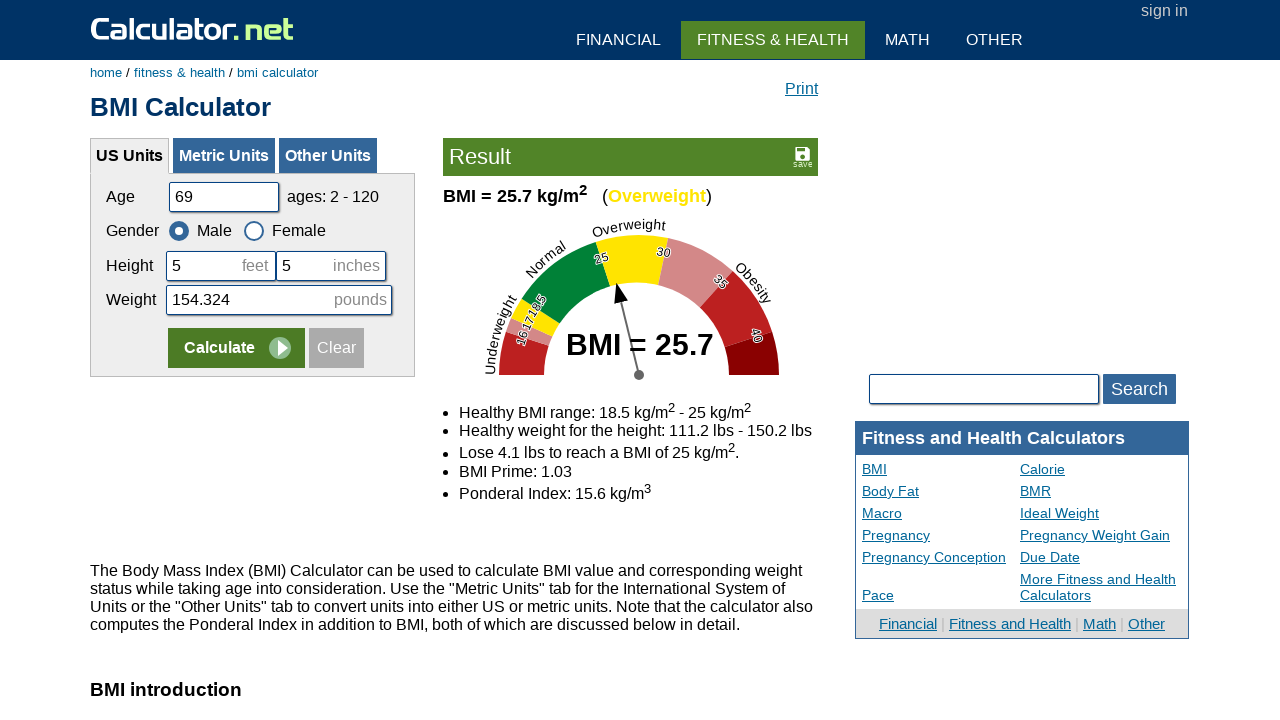